Tests browser window handling by clicking a button that opens a new window, switching to that window, and verifying the content displayed in the new window.

Starting URL: https://demoqa.com/browser-windows

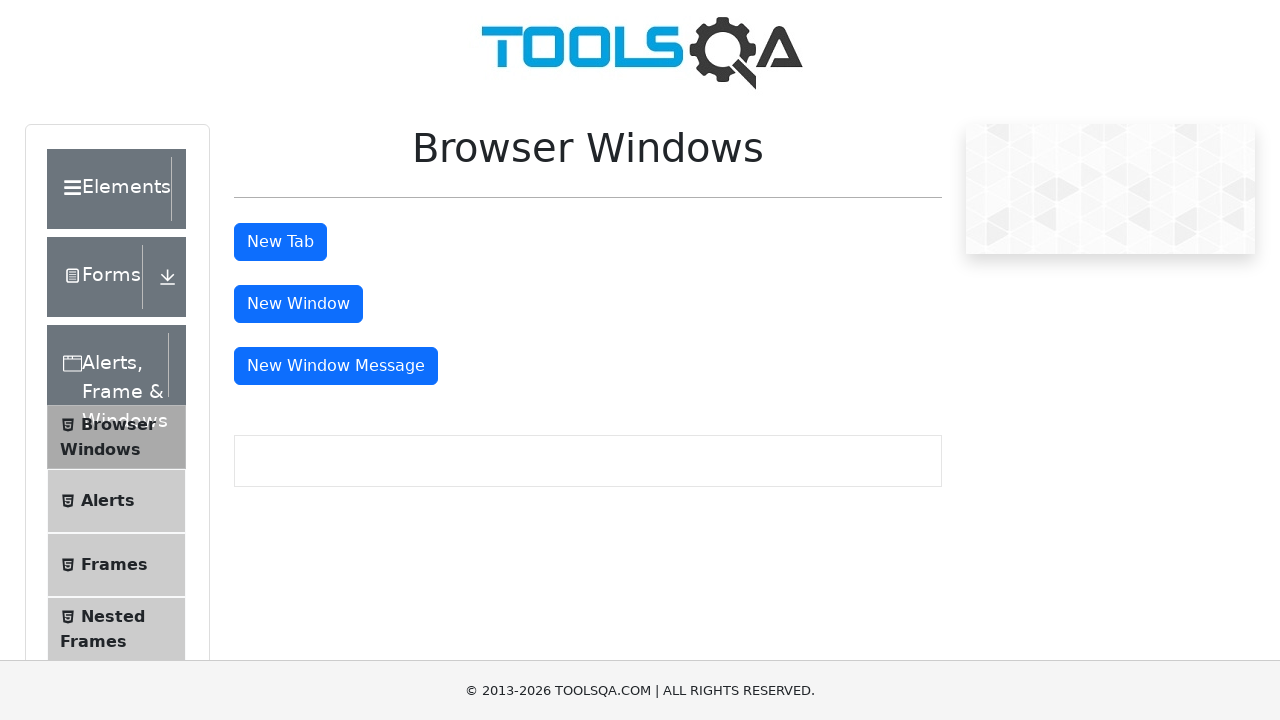

Scrolled down the page by 300 pixels
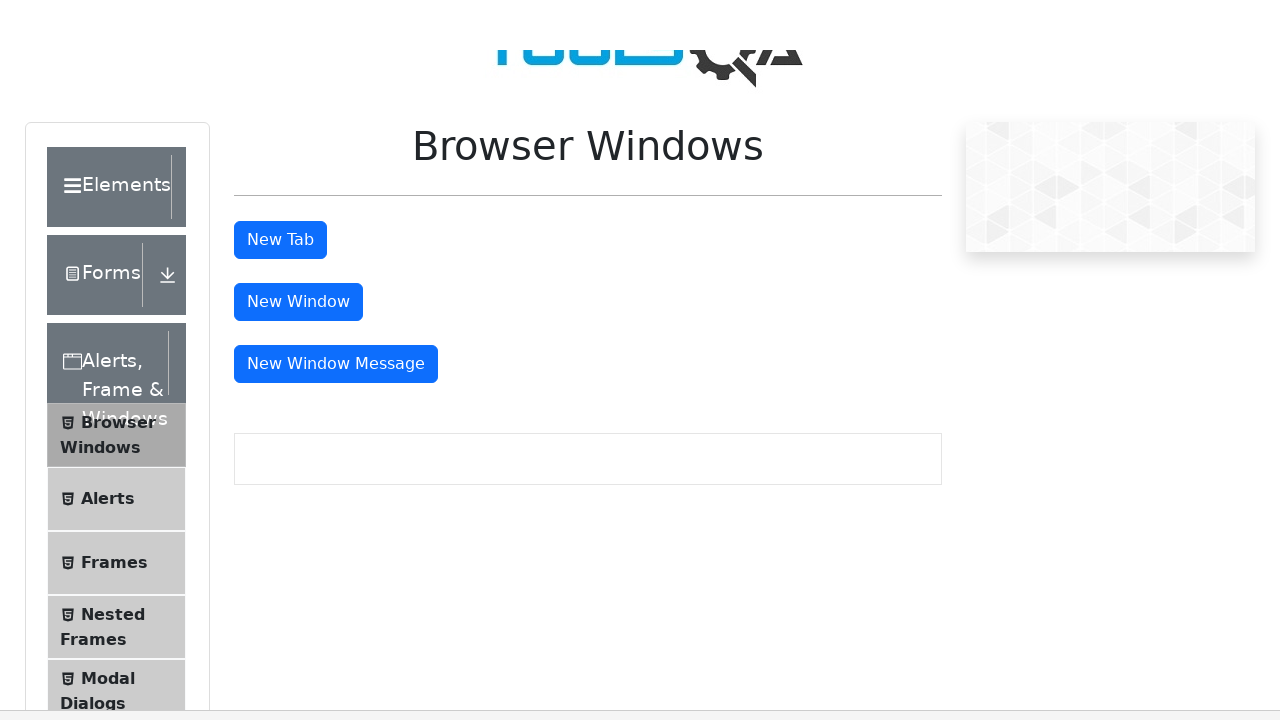

Clicked the 'New Window' button to open a new window at (298, 12) on xpath=//*[@id='windowButton']
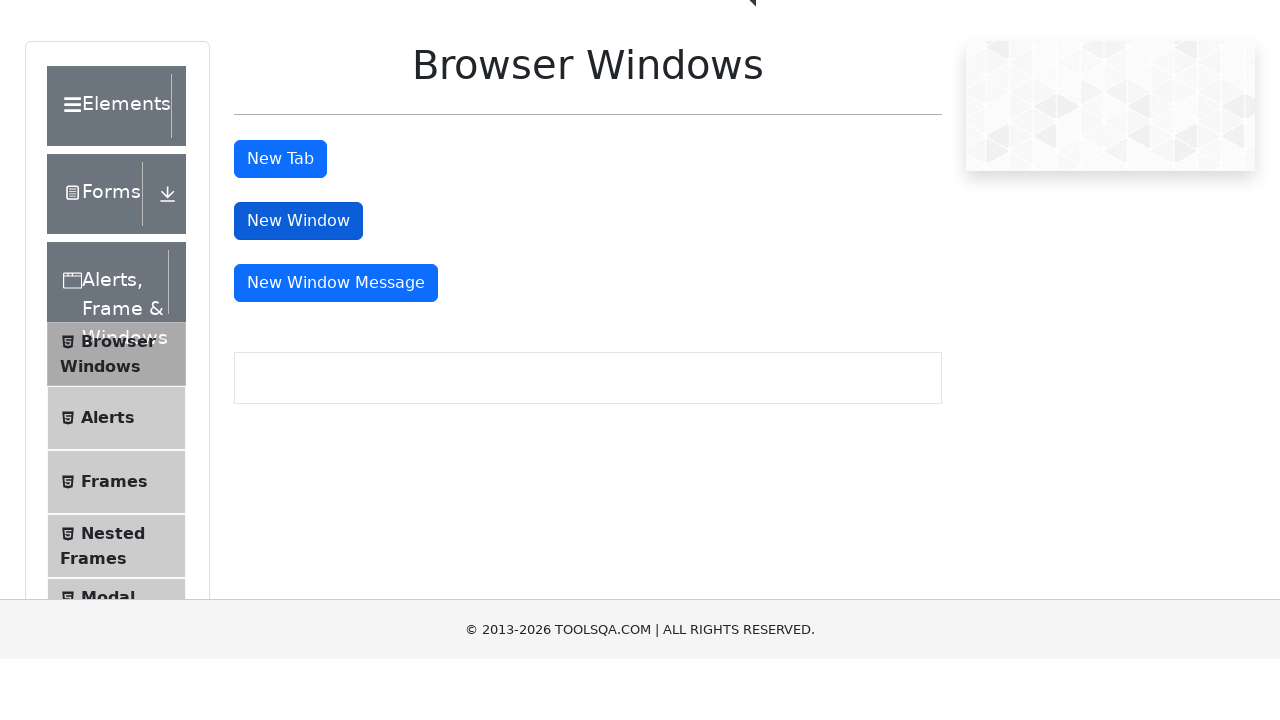

Captured the new window page object
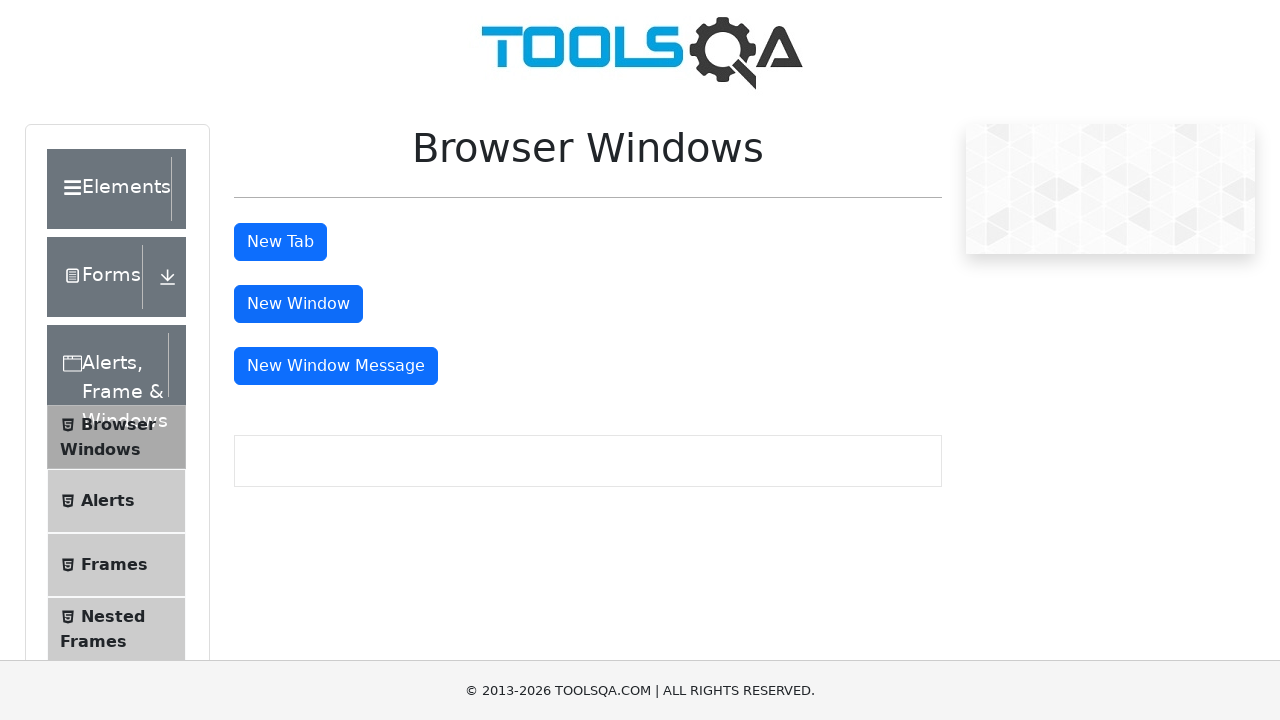

Waited for the sample heading element to load in the new window
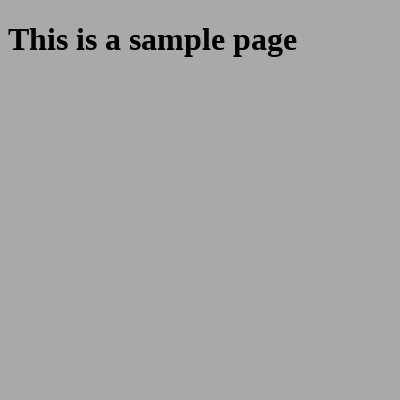

Retrieved heading text: 'This is a sample page'
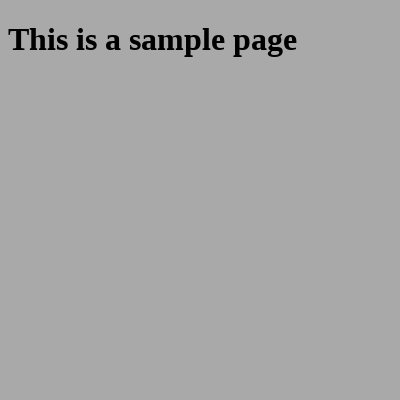

Closed the new window
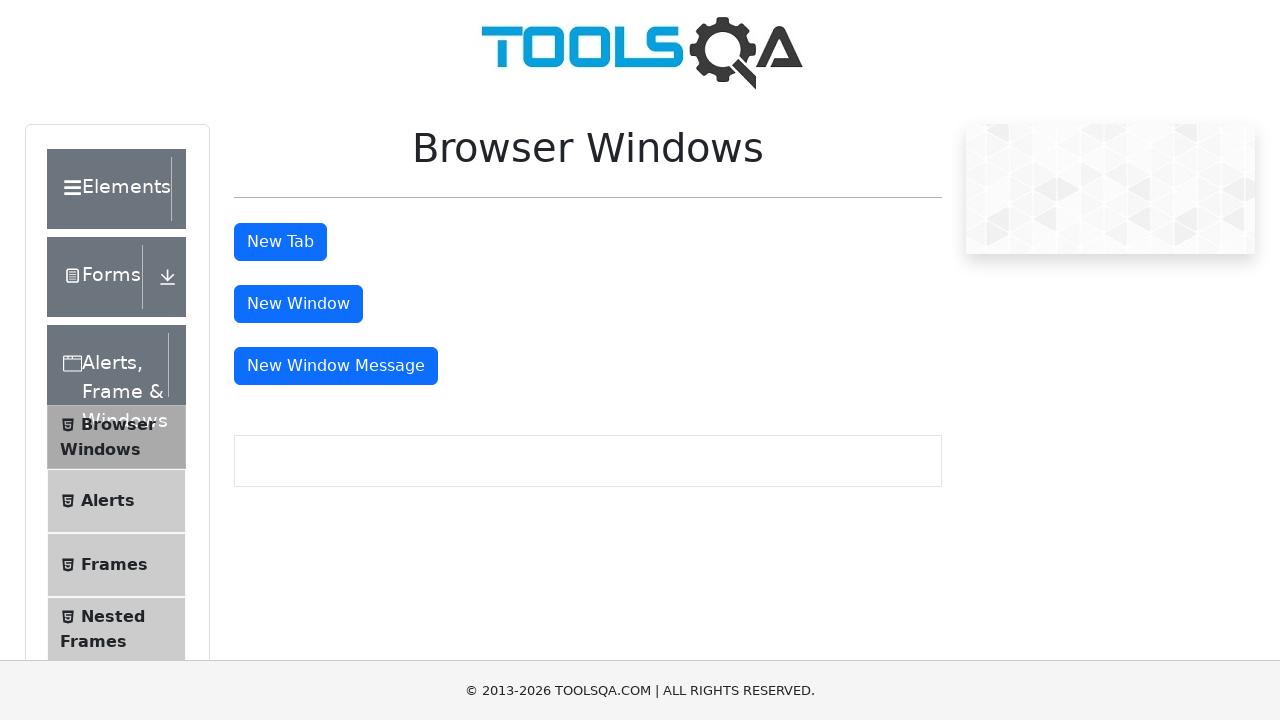

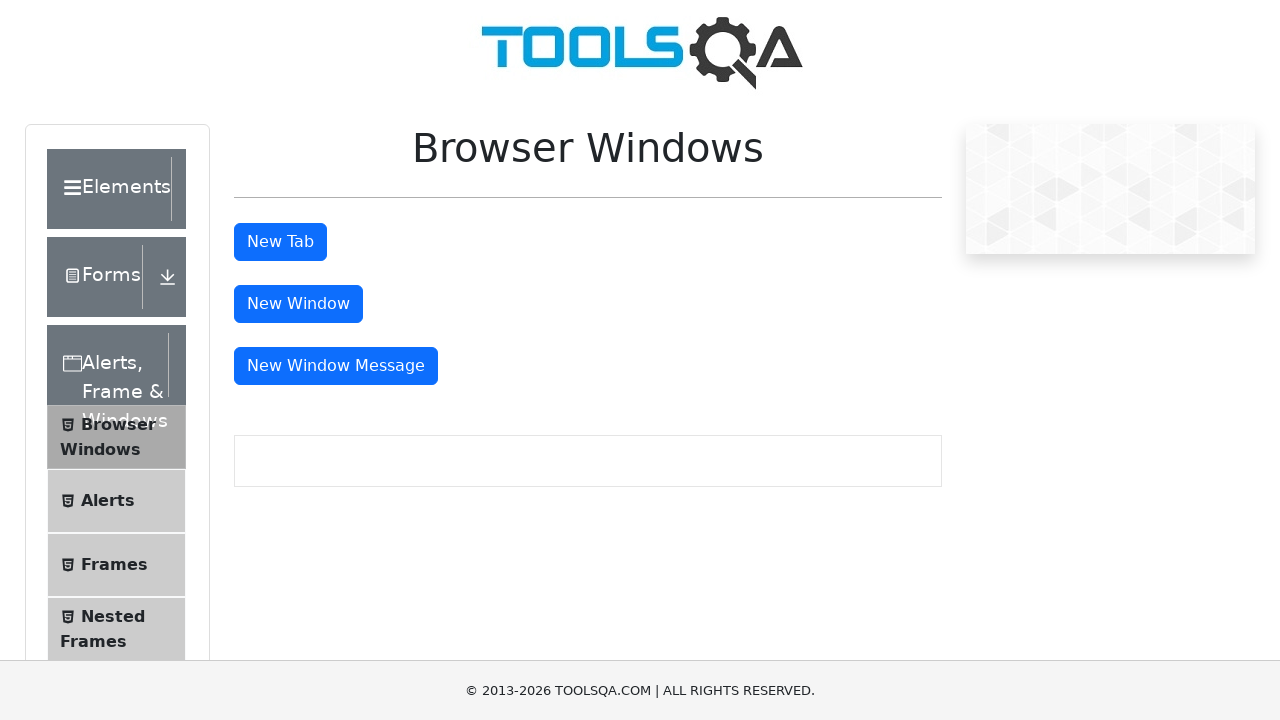